Tests alert dialog handling by entering a name and interacting with a confirmation popup

Starting URL: https://rahulshettyacademy.com/AutomationPractice/

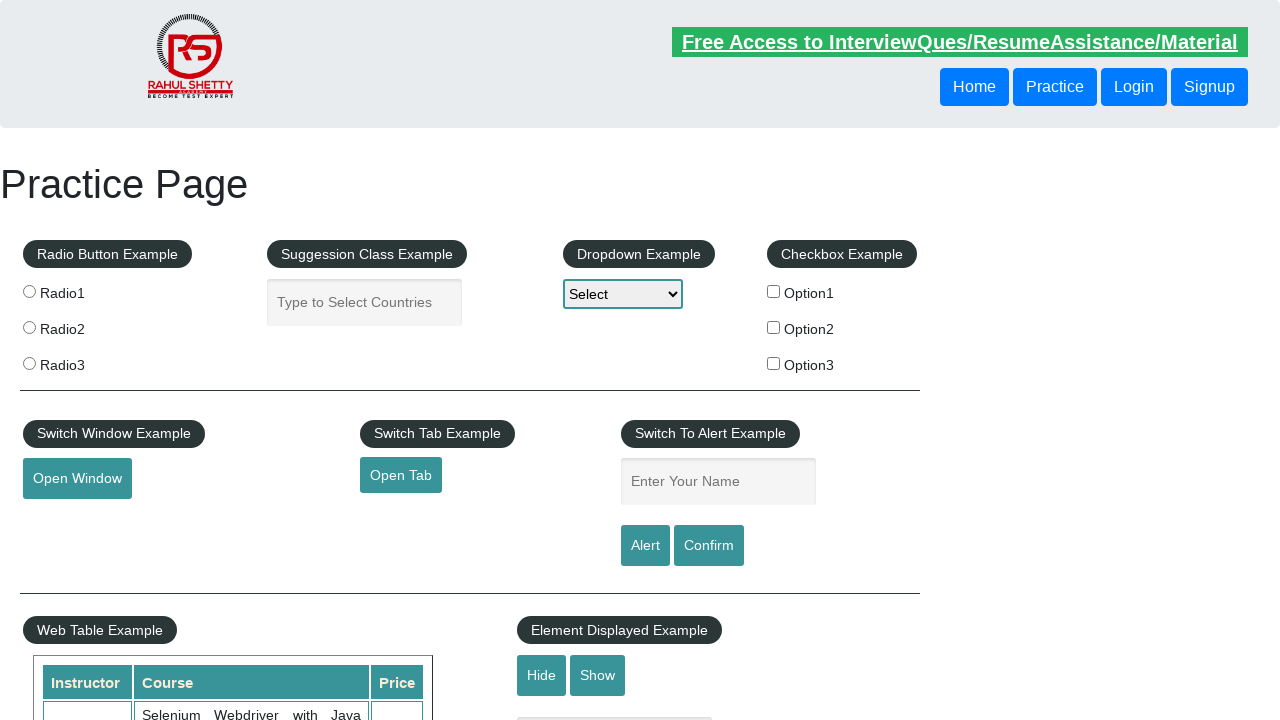

Clicked on the name input field at (718, 482) on xpath=//input[@placeholder='Enter Your Name']
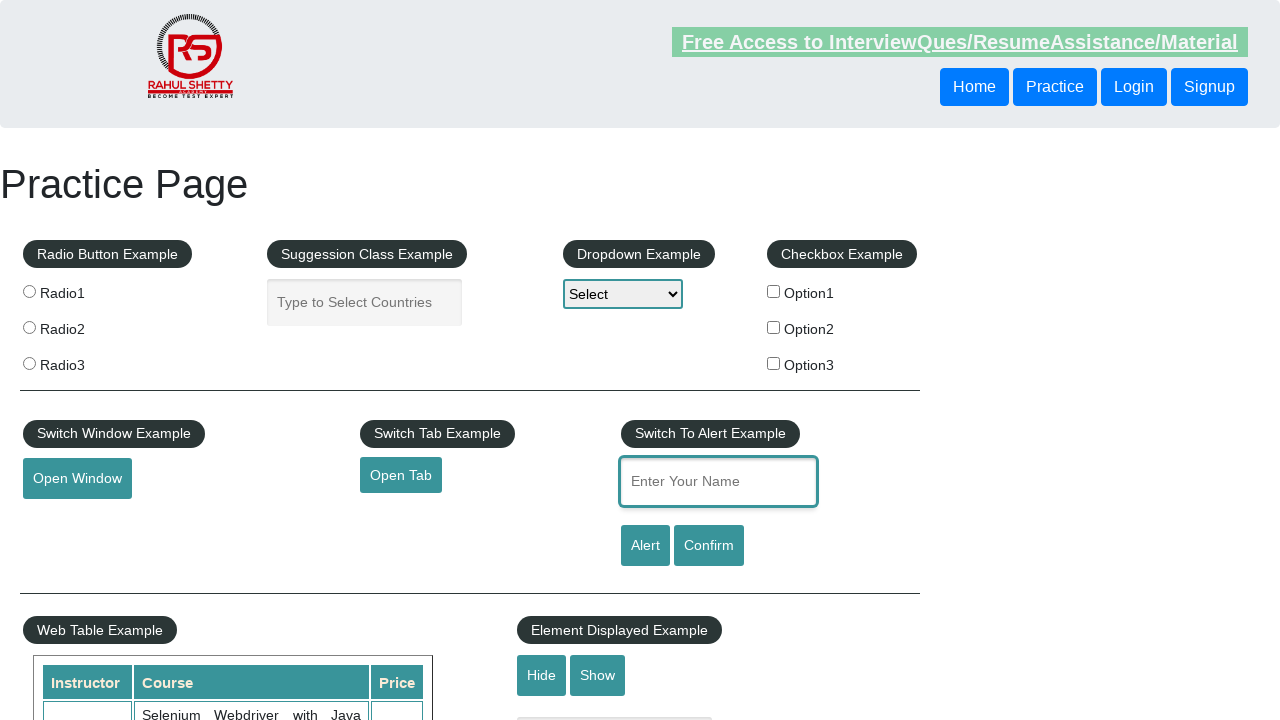

Entered 'Hassan' in the name field on #name
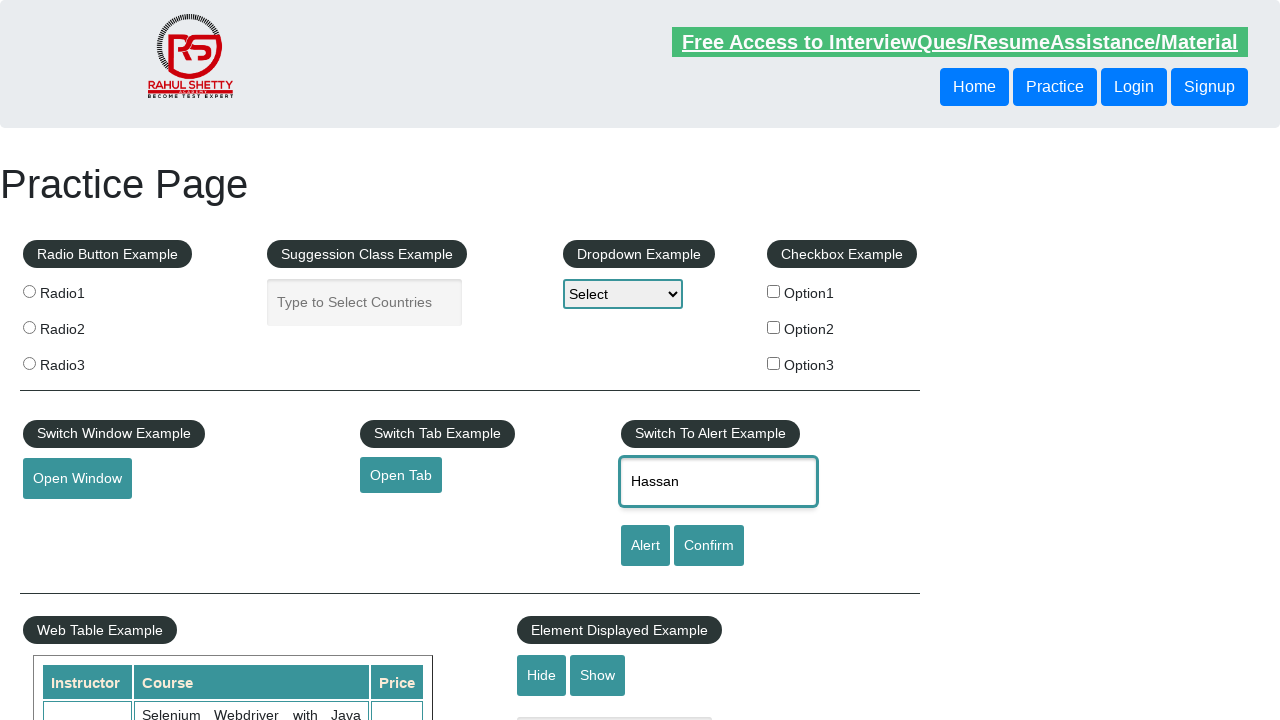

Clicked the Confirm button to trigger alert dialog at (709, 546) on input[value='Confirm']
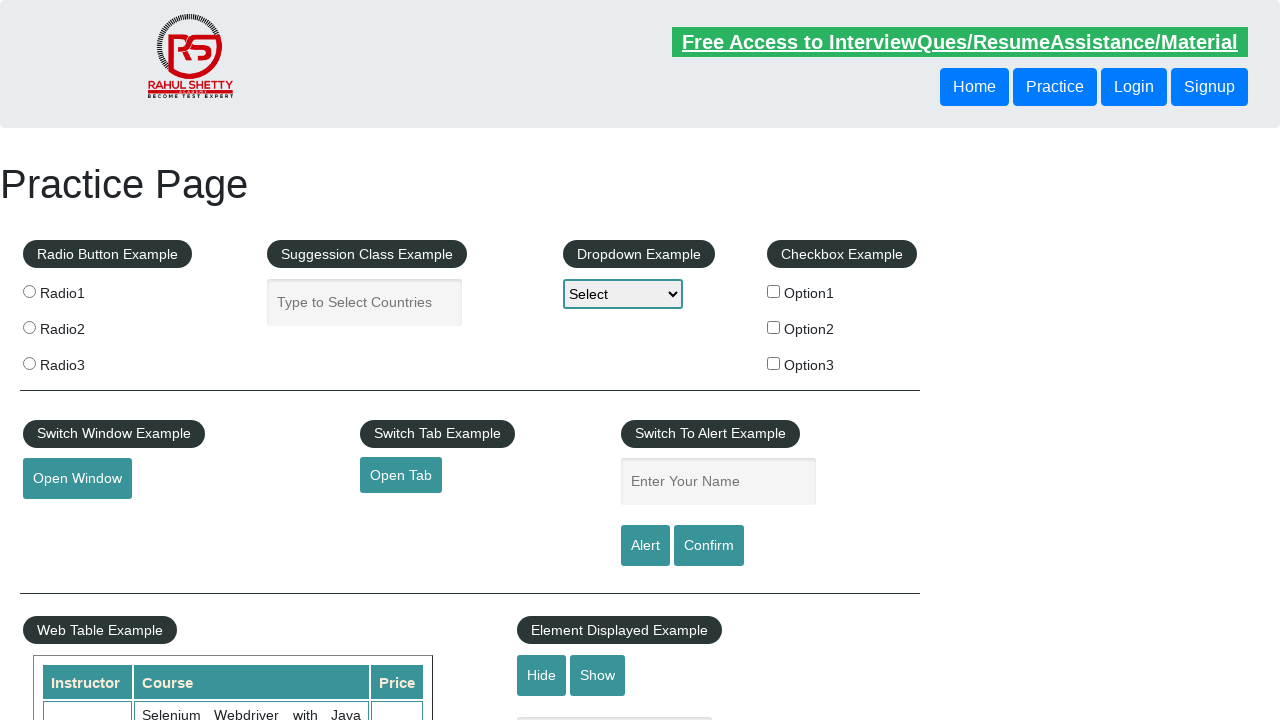

Alert dialog dismissed
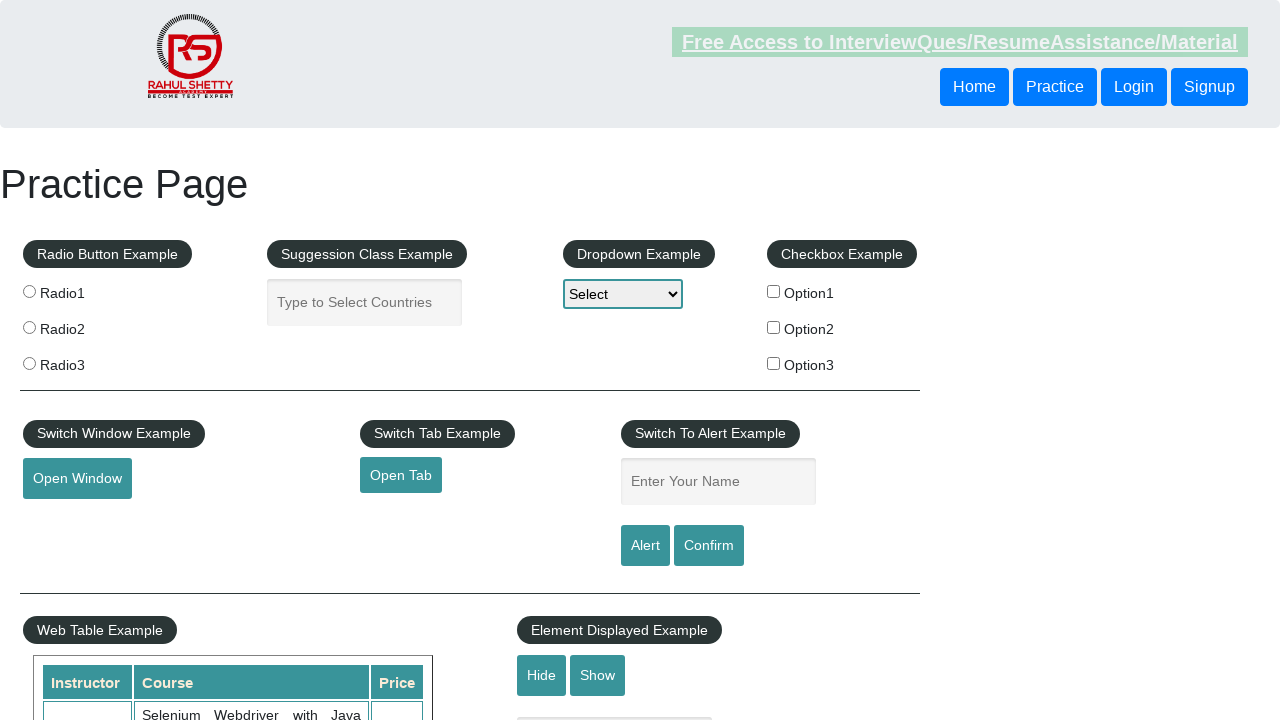

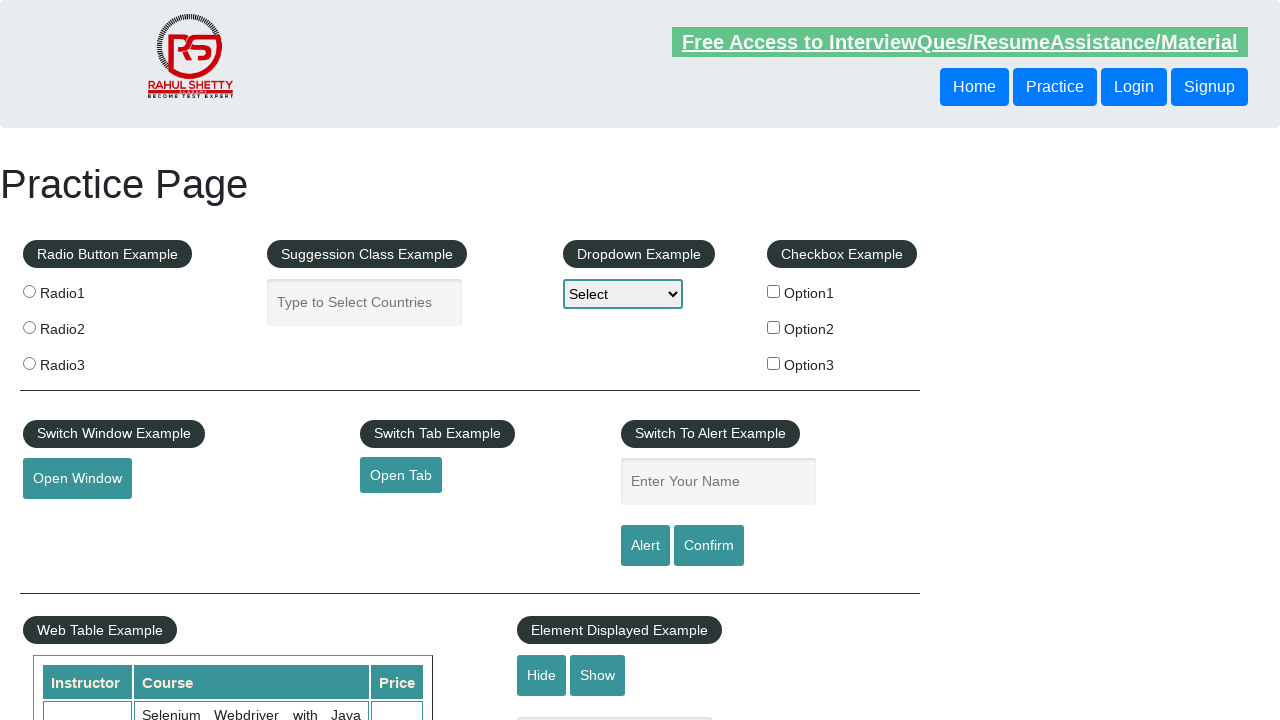